Tests handling of a prompt alert by clicking a button that triggers it, entering text into the prompt, and accepting it

Starting URL: https://demoqa.com/alerts

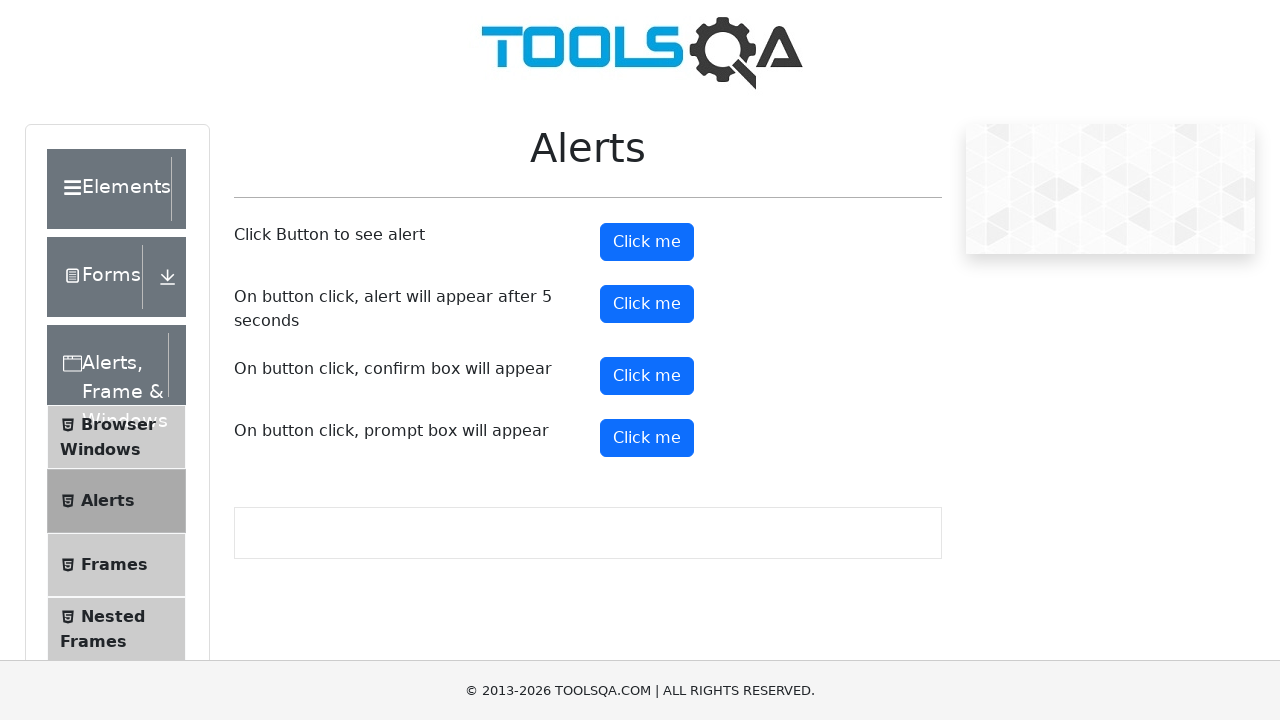

Set up dialog handler to accept prompt alerts with text 'Alexandra'
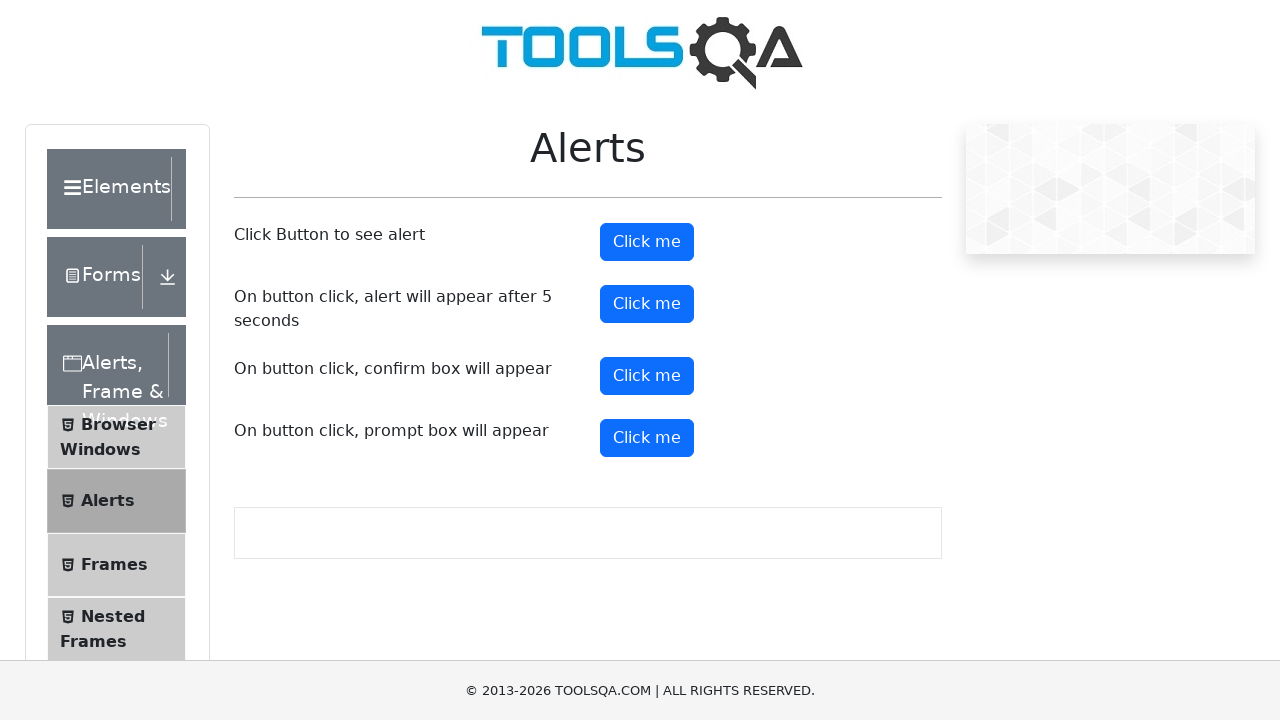

Clicked button to trigger prompt alert at (647, 438) on #promtButton
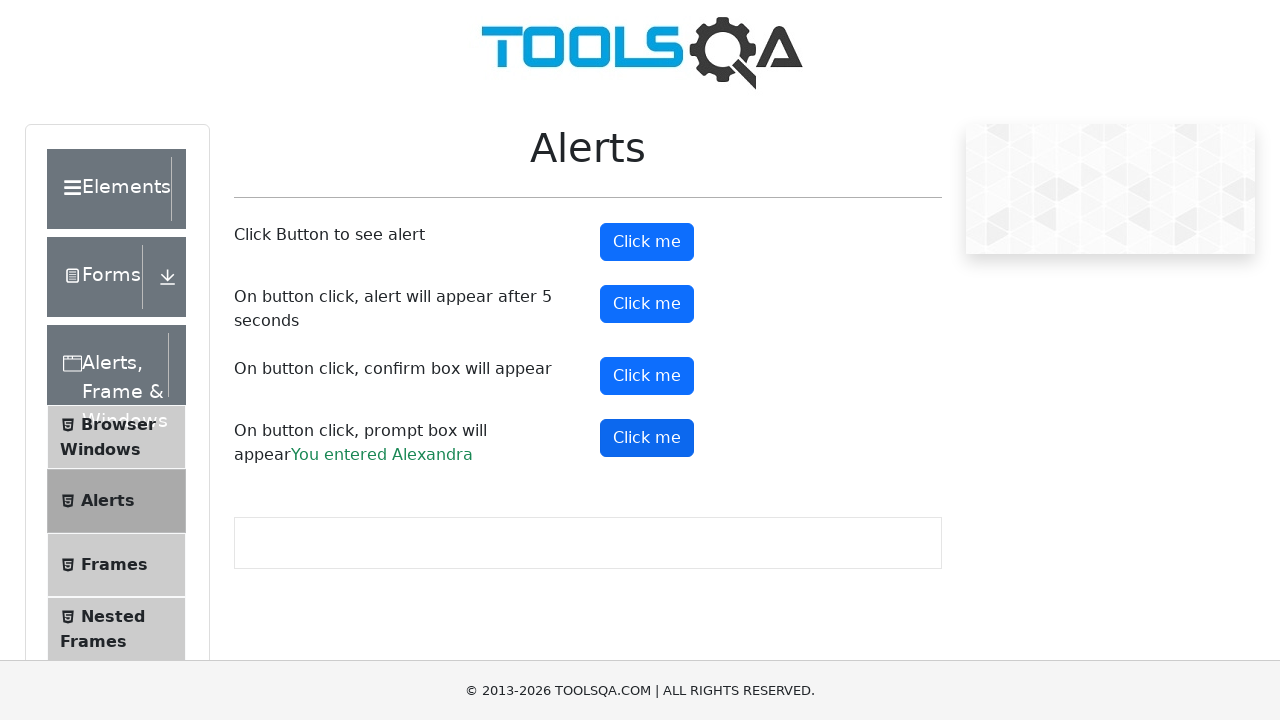

Waited for prompt alert to be handled
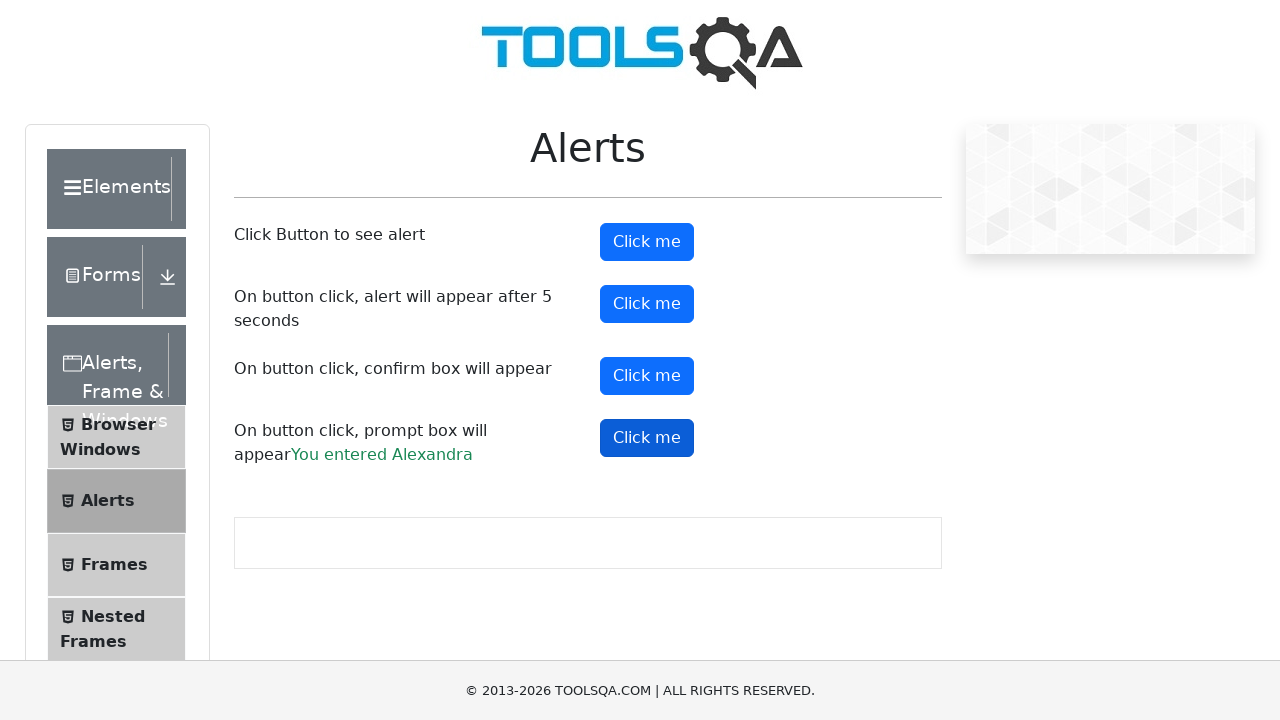

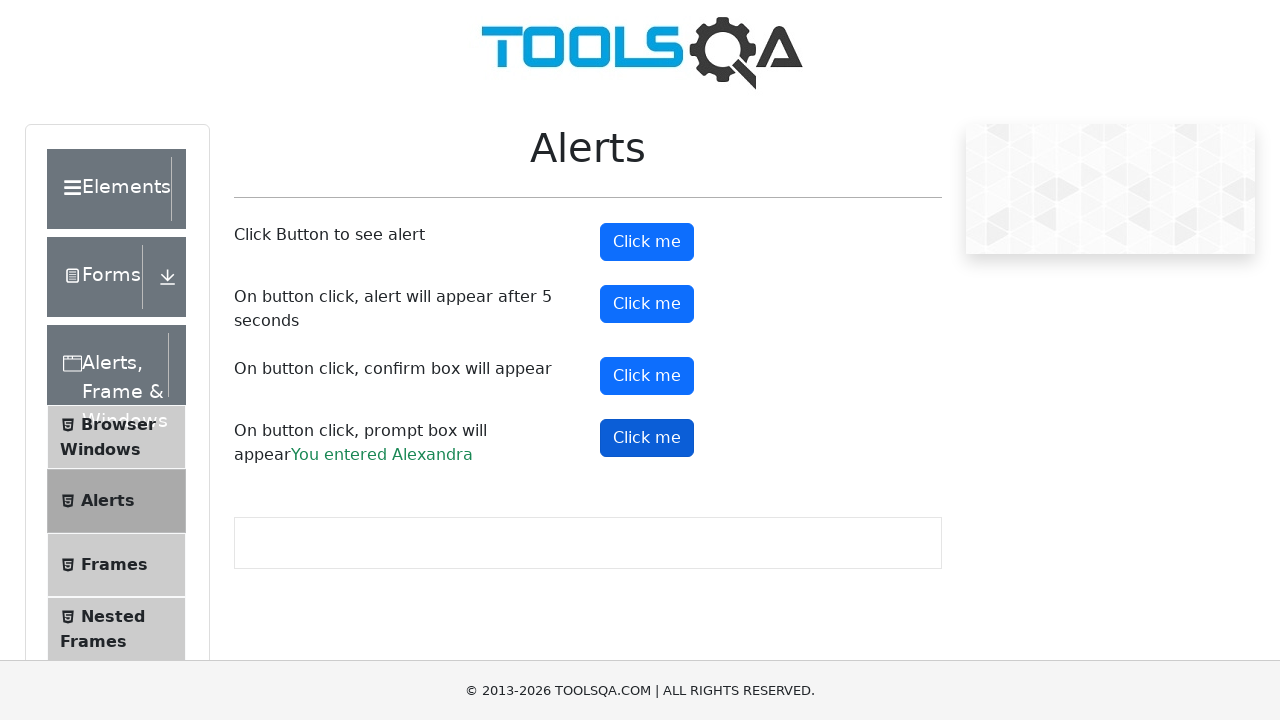